Navigates to linuxhint.com and verifies the page loads by checking for the page title

Starting URL: http://linuxhint.com

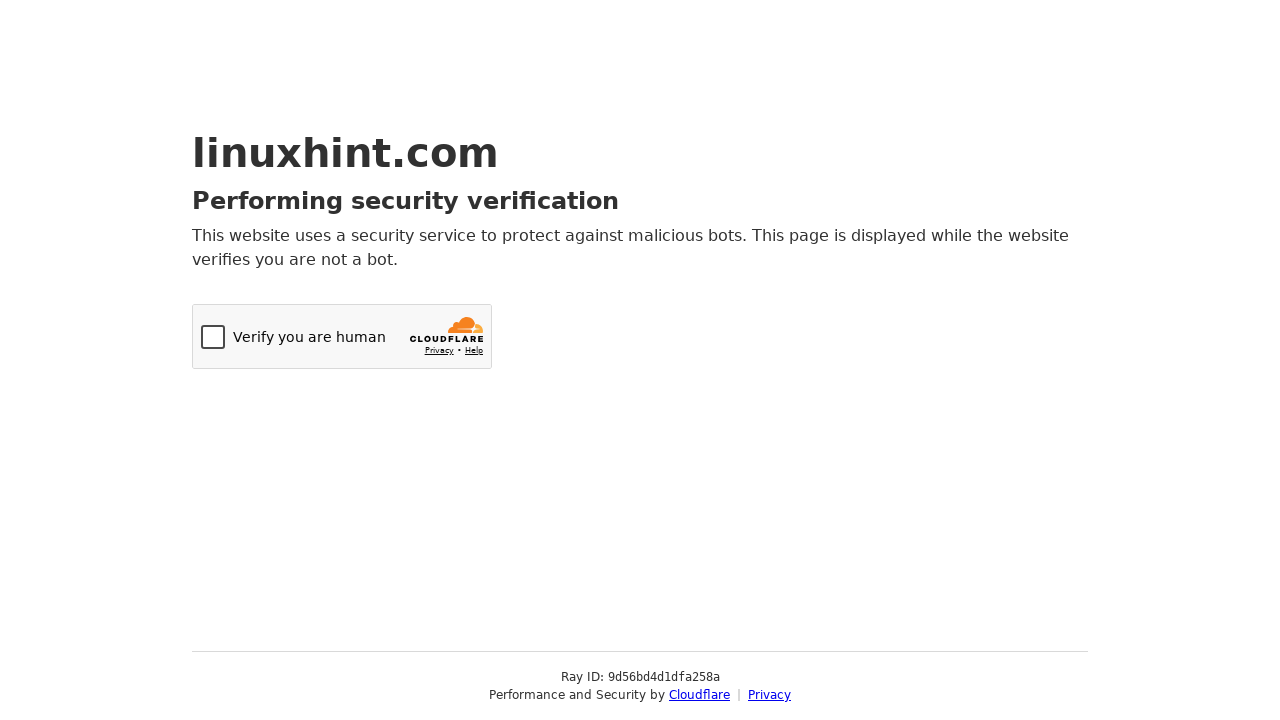

Navigated to http://linuxhint.com
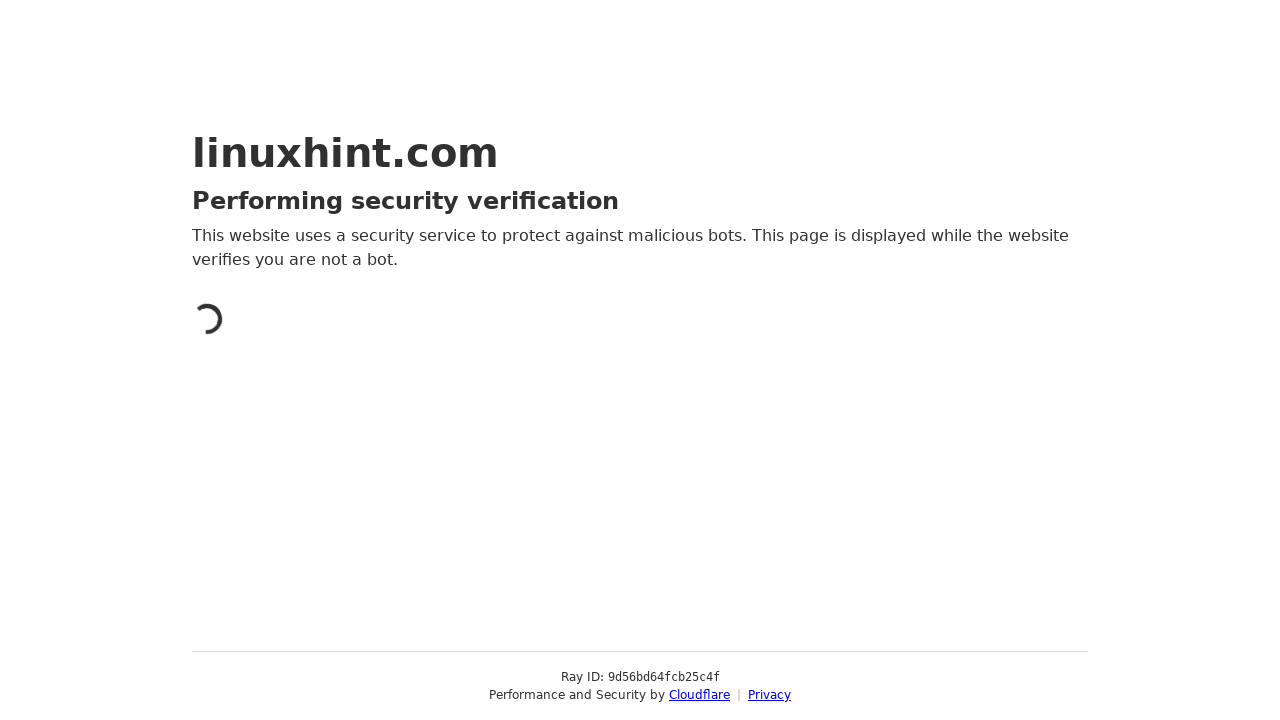

Waited for page to reach domcontentloaded state
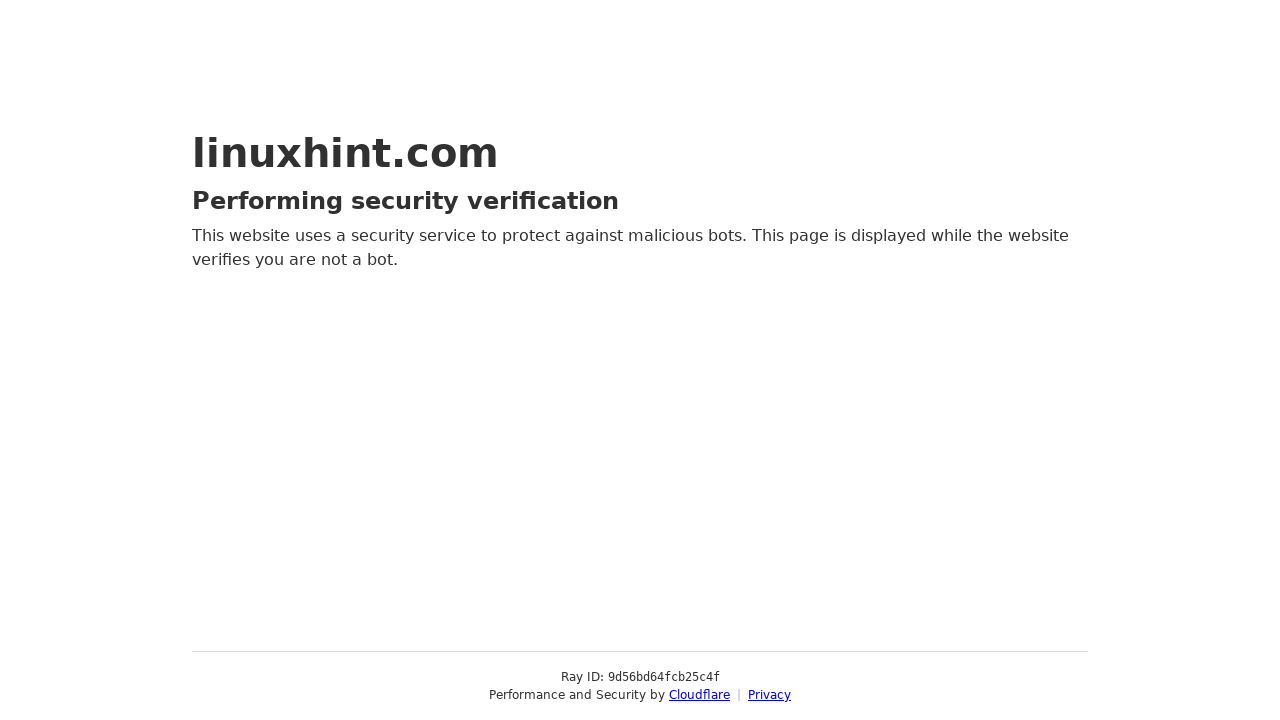

Retrieved page title: 'Just a moment...'
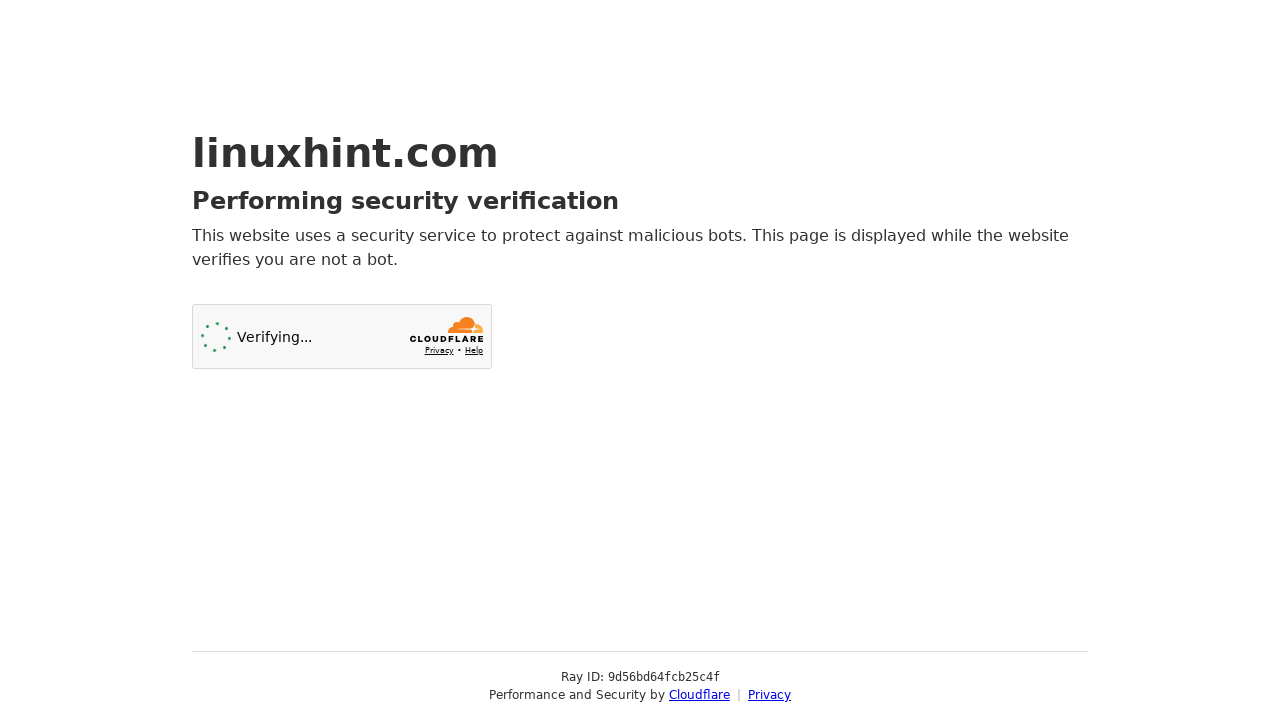

Verified page title is not empty
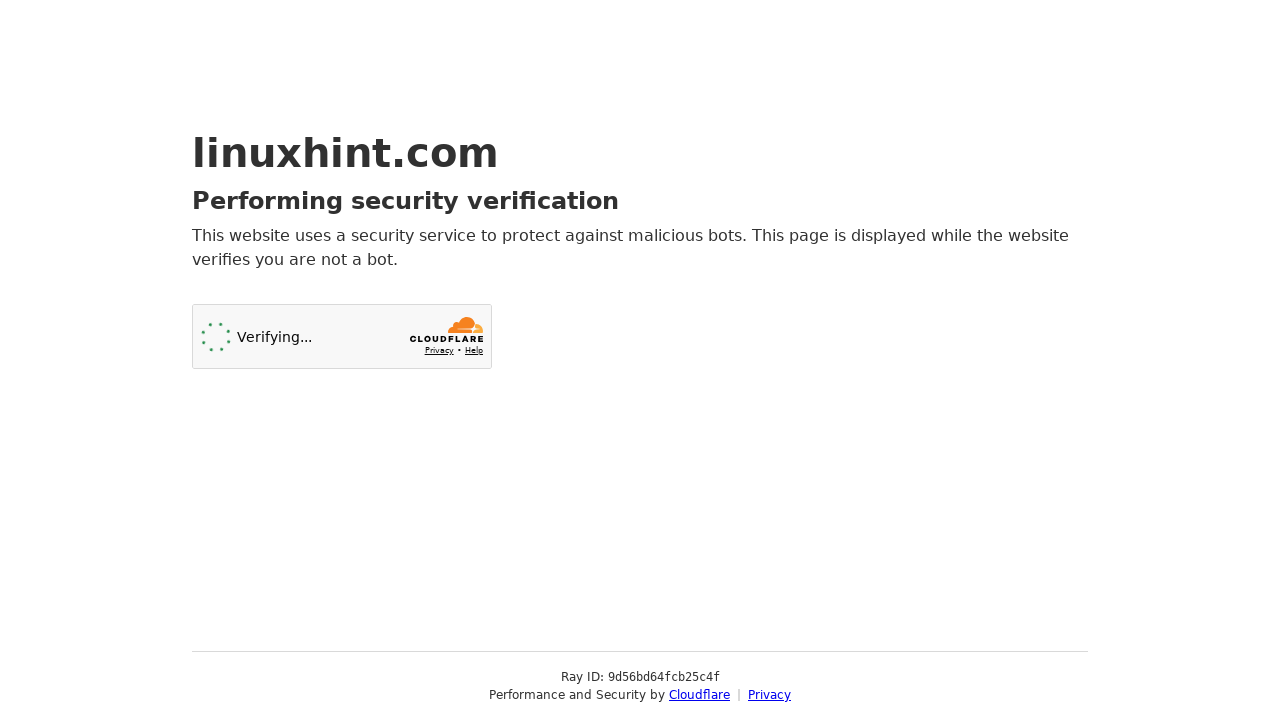

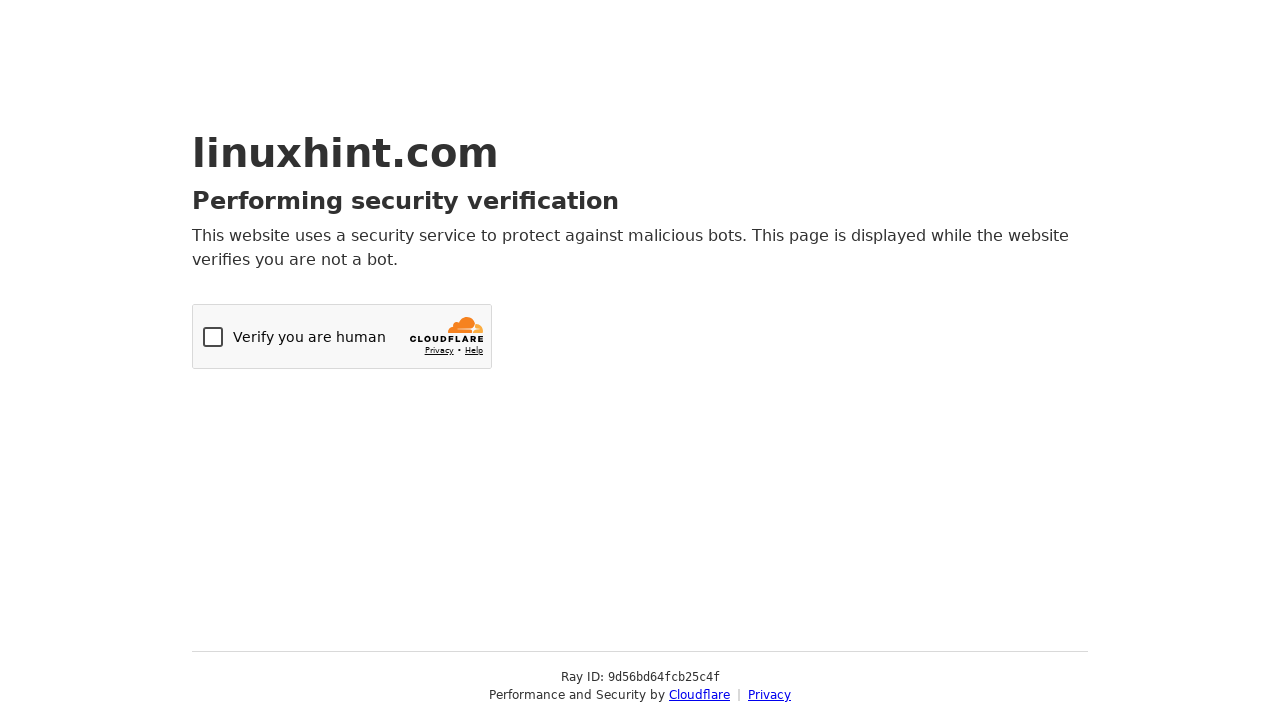